Navigates to GitHub and retrieves the location coordinates of the GitHub logo element on the page

Starting URL: http://github.com

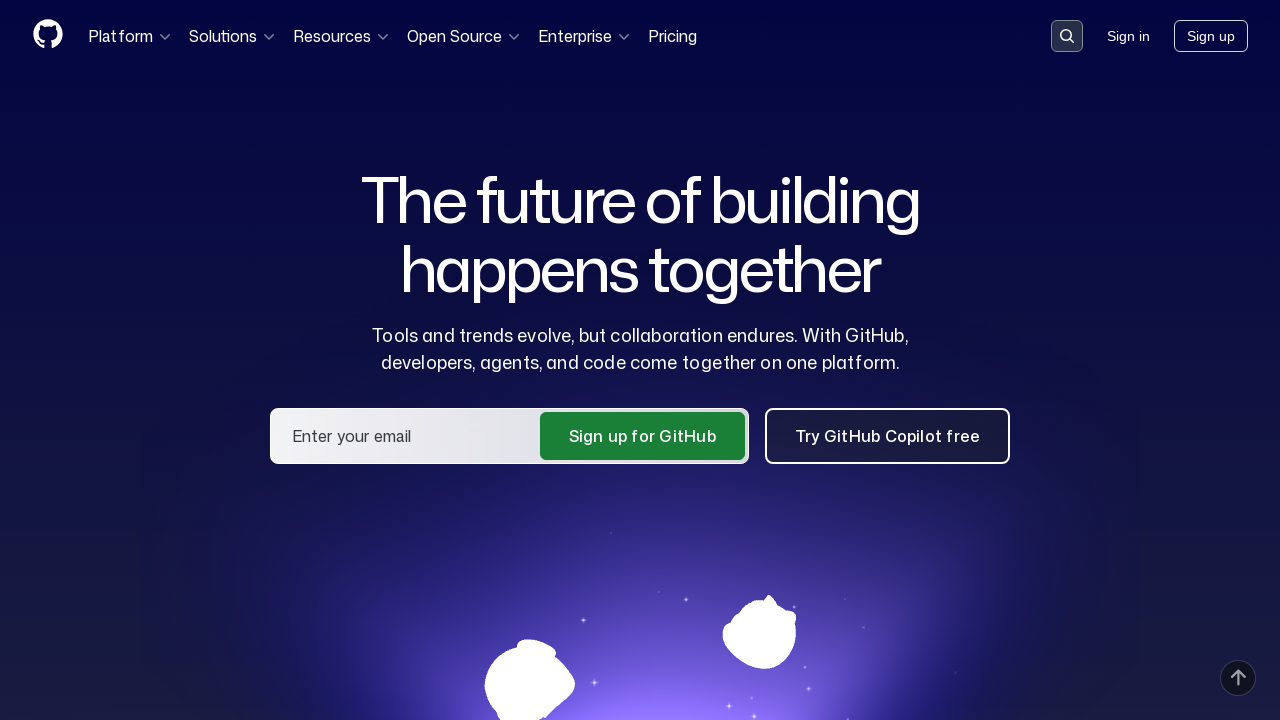

Navigated to GitHub homepage
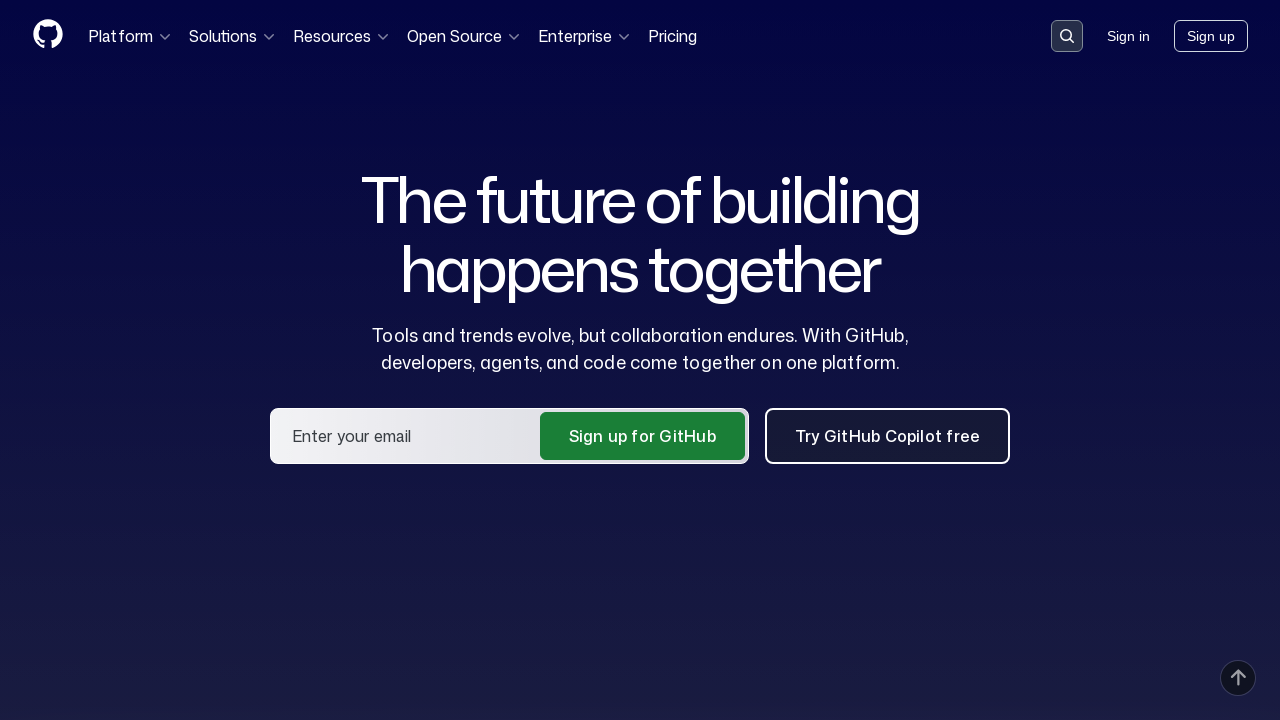

GitHub logo element became visible
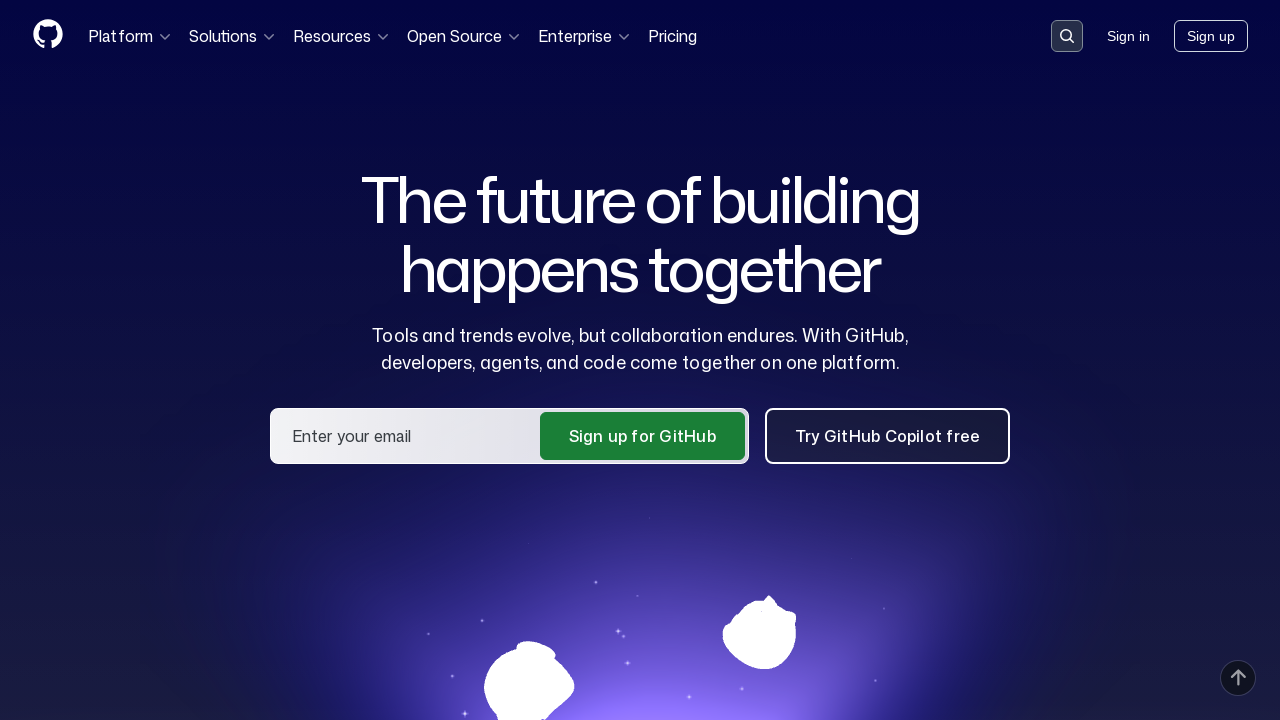

Retrieved bounding box of GitHub logo
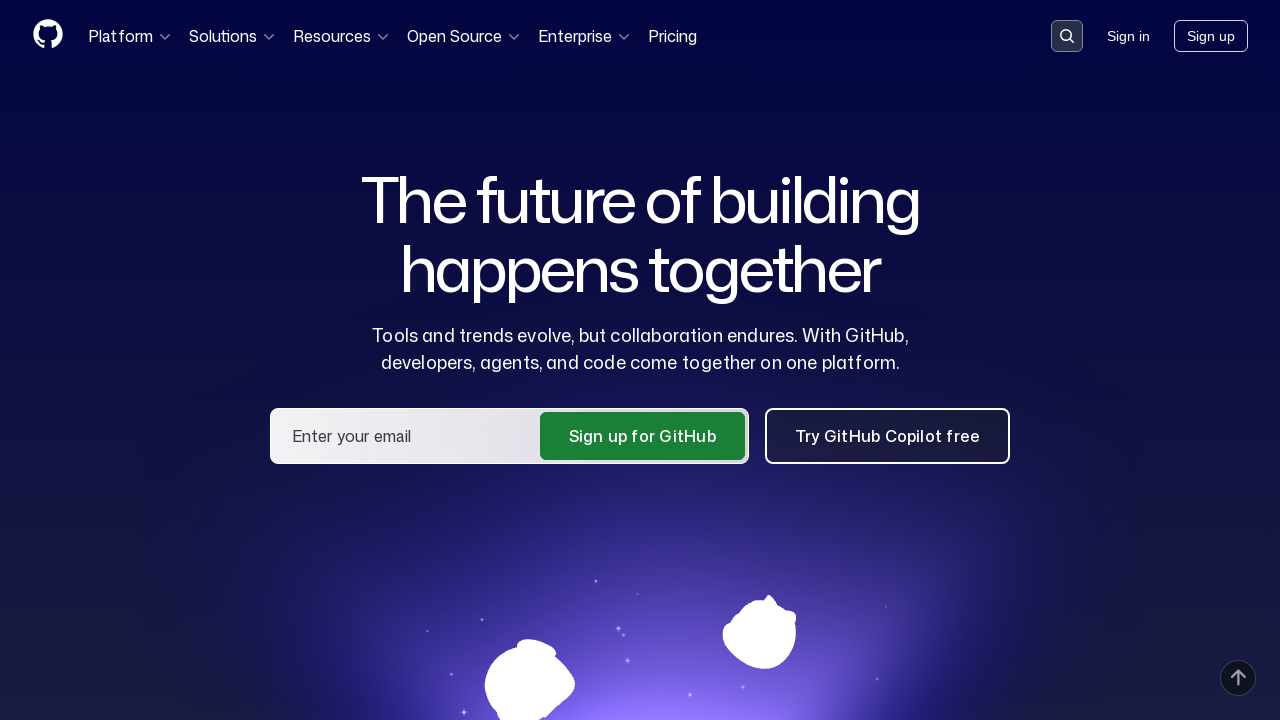

Extracted logo location coordinates - X: 32, Y: 18
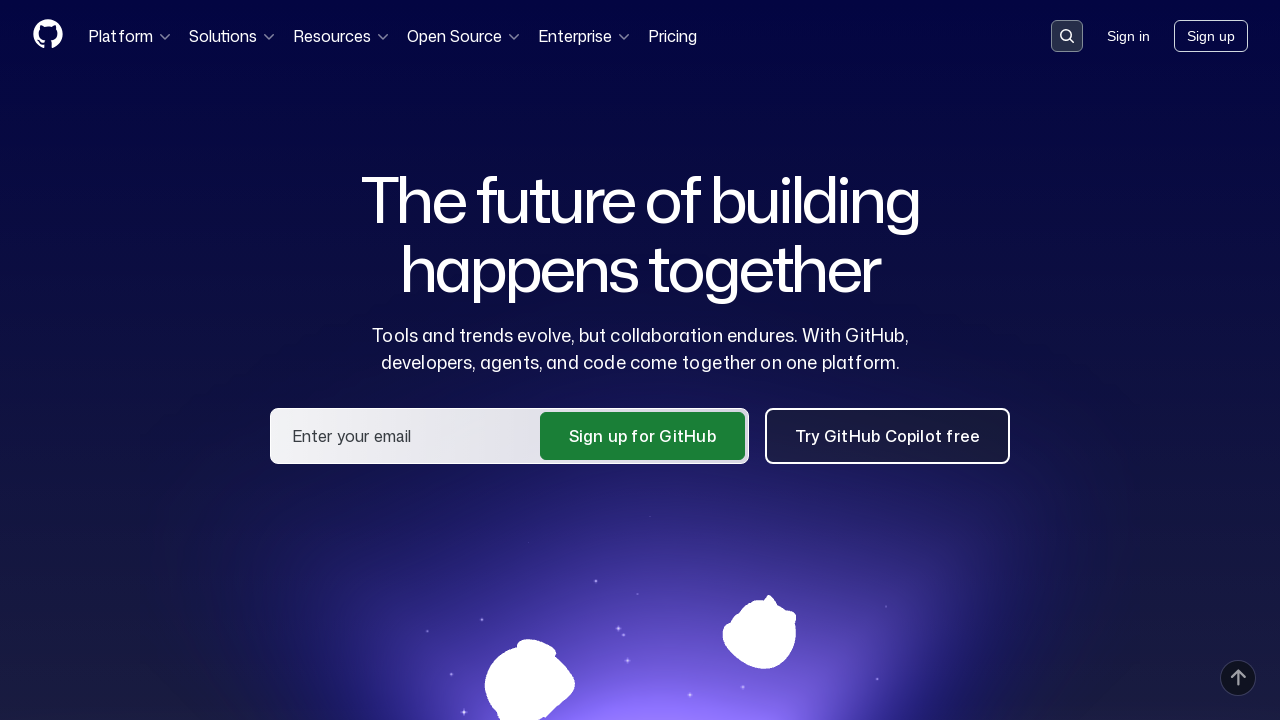

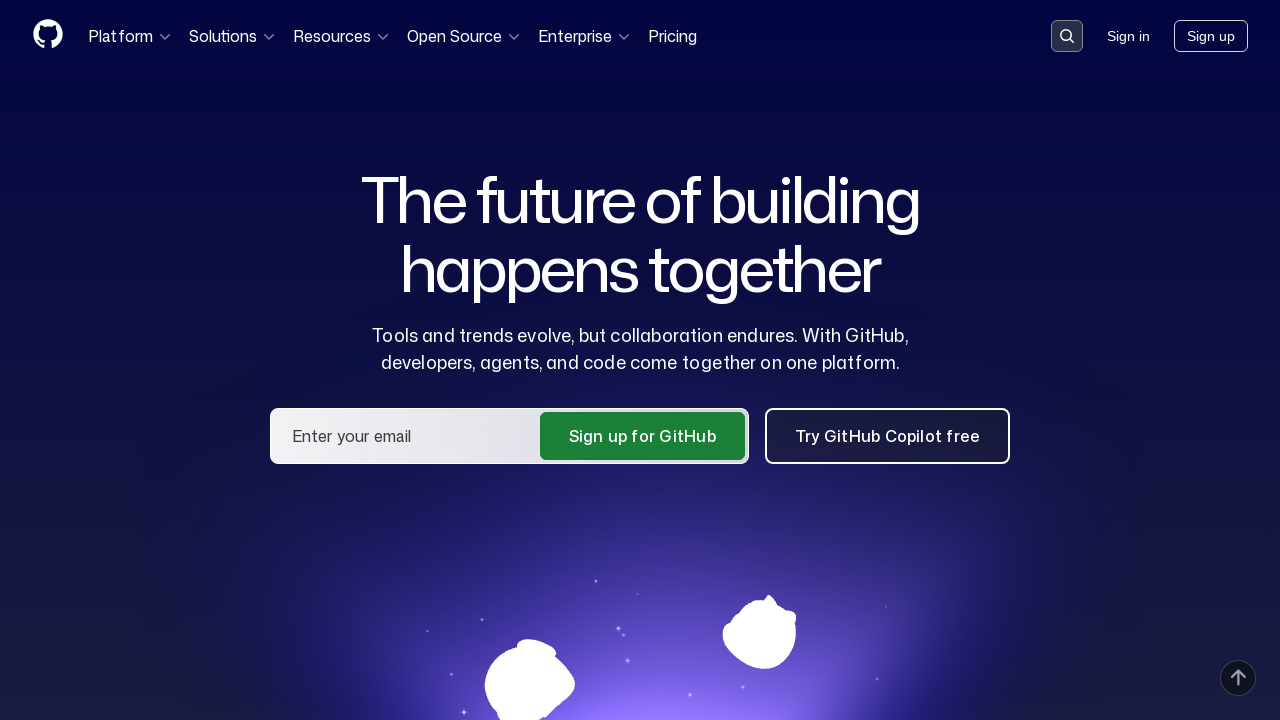